Tests JavaScript confirm box handling by clicking a button to trigger a confirm dialog and then dismissing it (clicking Cancel)

Starting URL: https://demo.automationtesting.in/Alerts.html

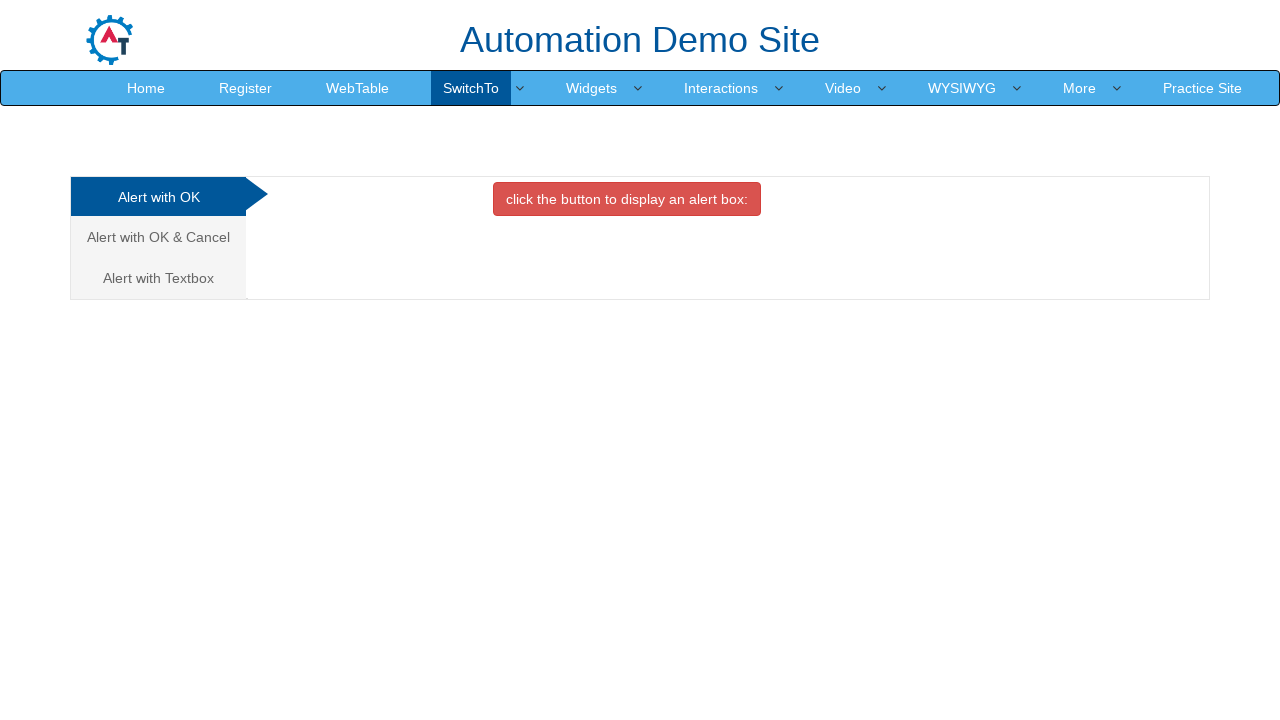

Clicked on the second tab (Alert with OK & Cancel) at (158, 237) on (//a[@data-toggle='tab'])[2]
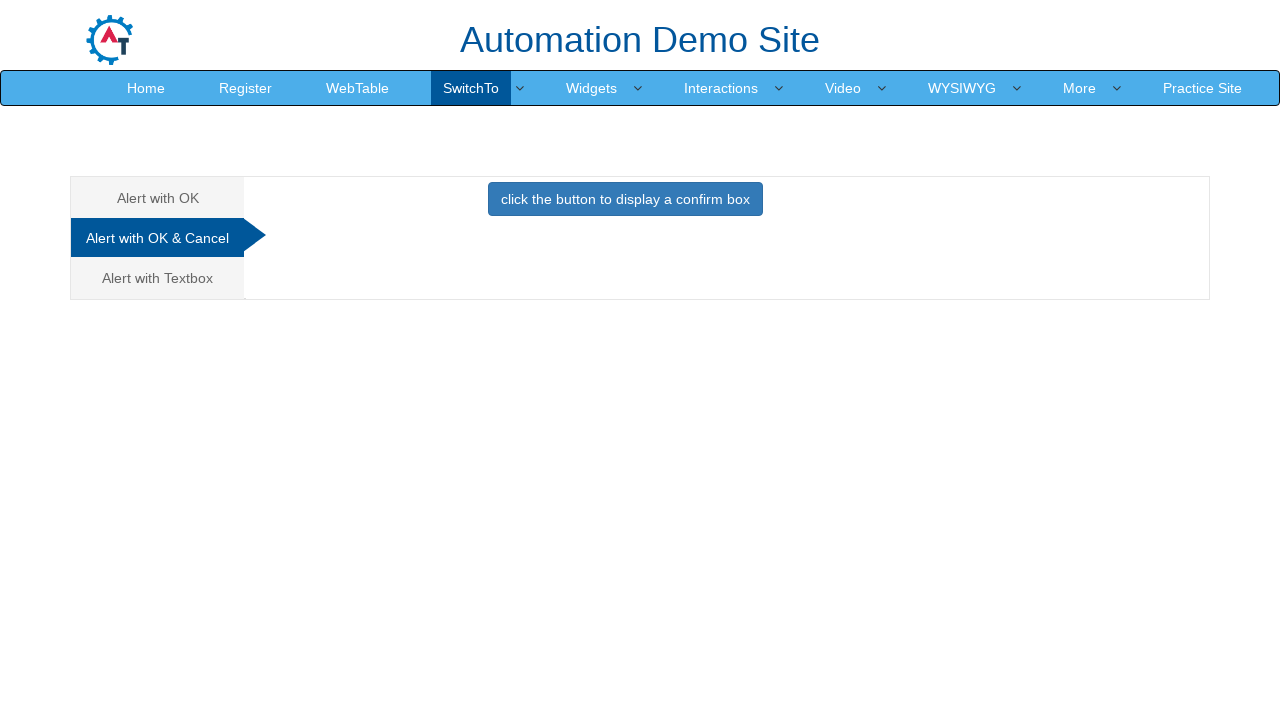

Waited for tab content to load
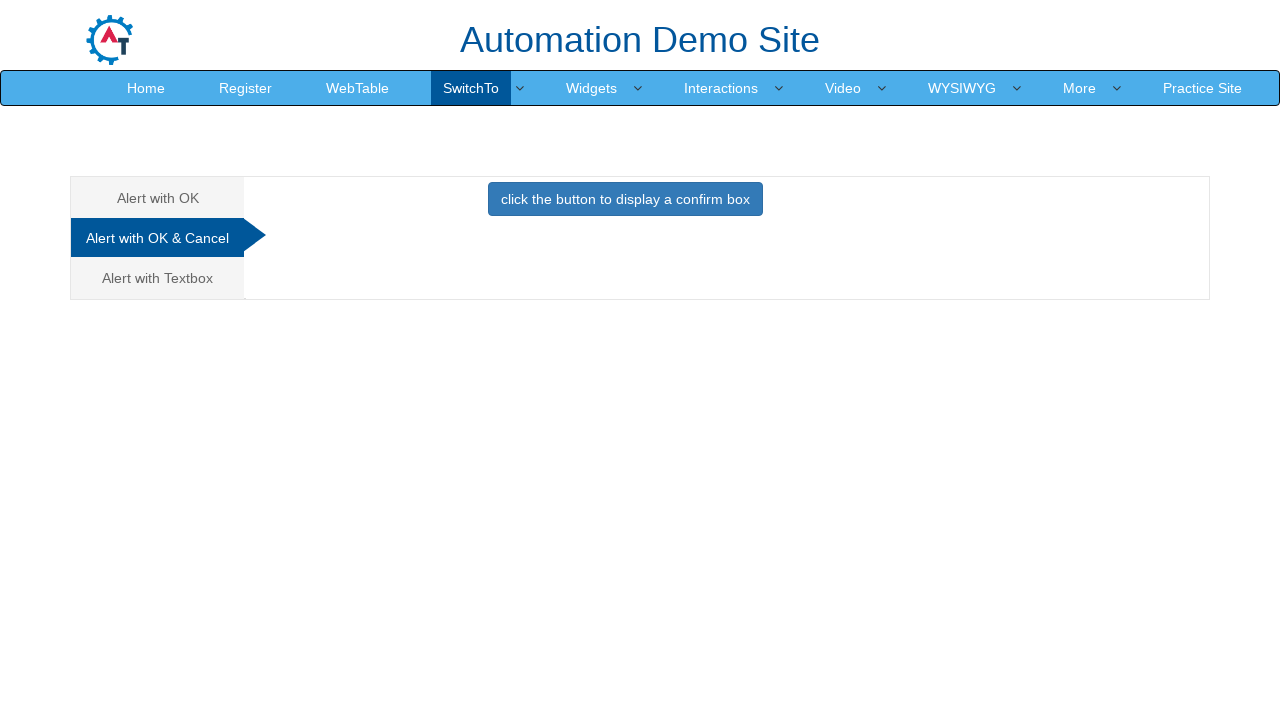

Set up dialog handler to dismiss confirm box by clicking Cancel
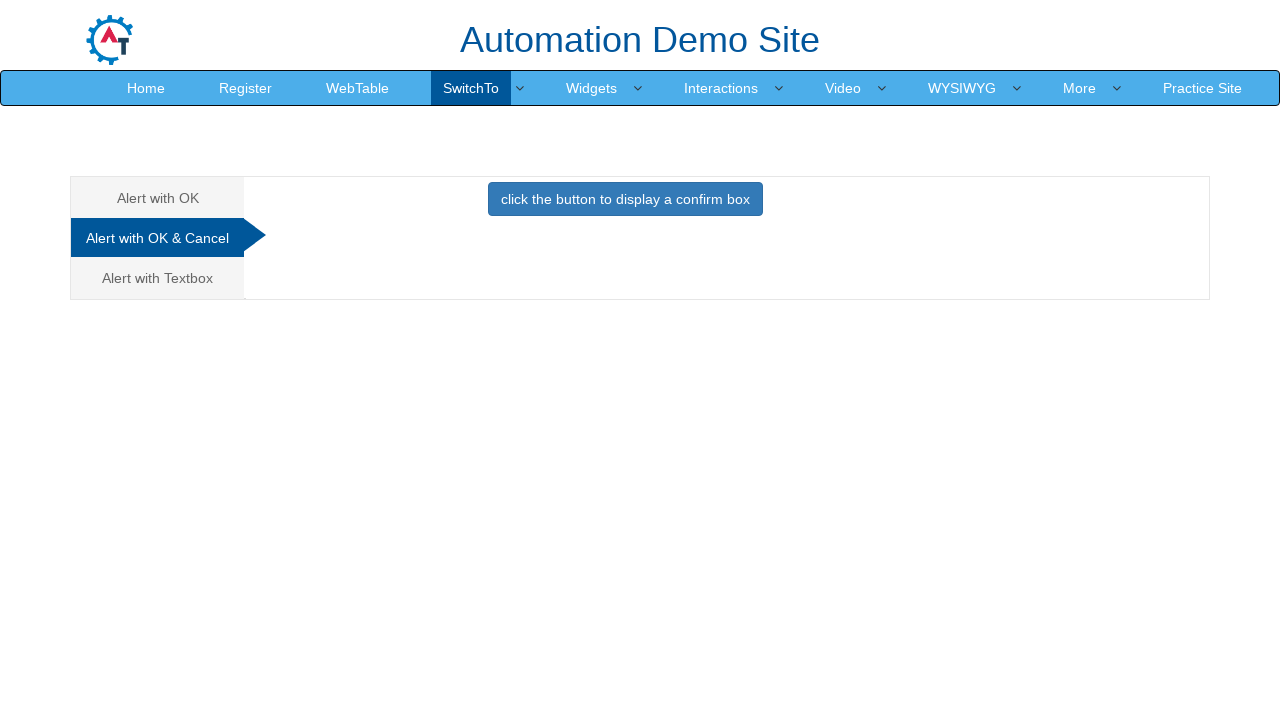

Clicked button to trigger confirm dialog at (625, 199) on button[onclick='confirmbox()']
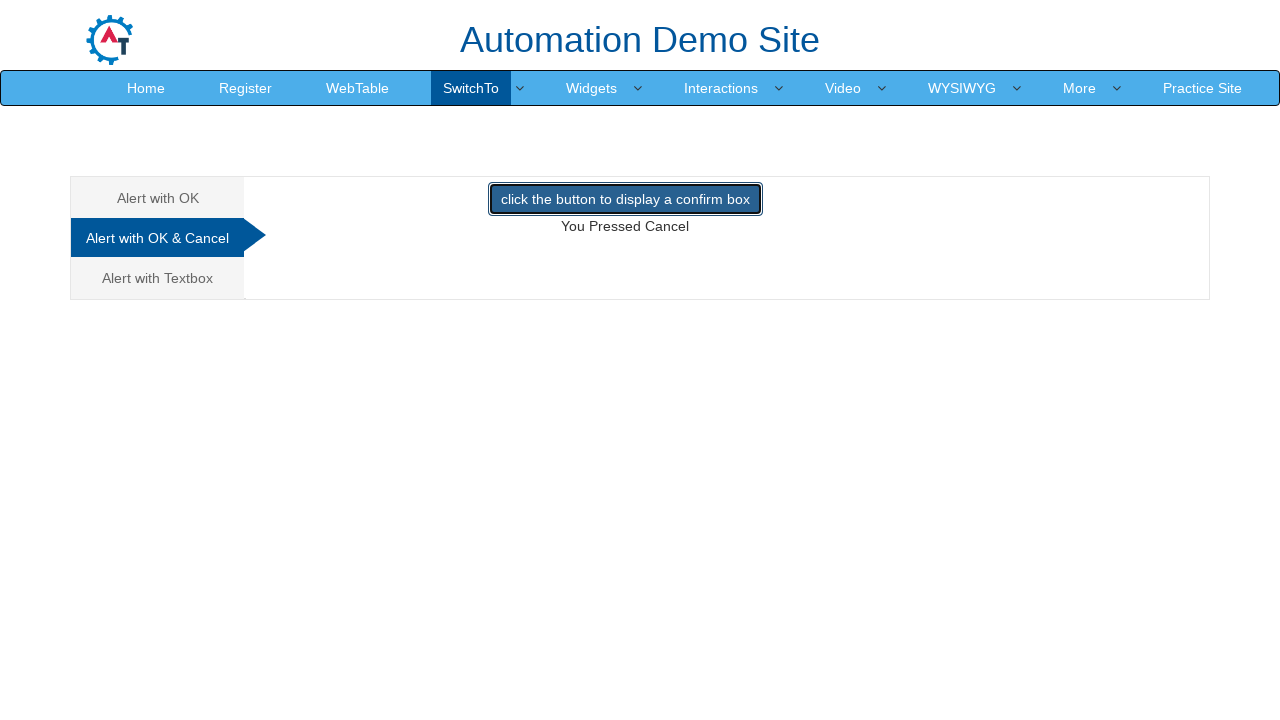

Waited to ensure confirm dialog was dismissed
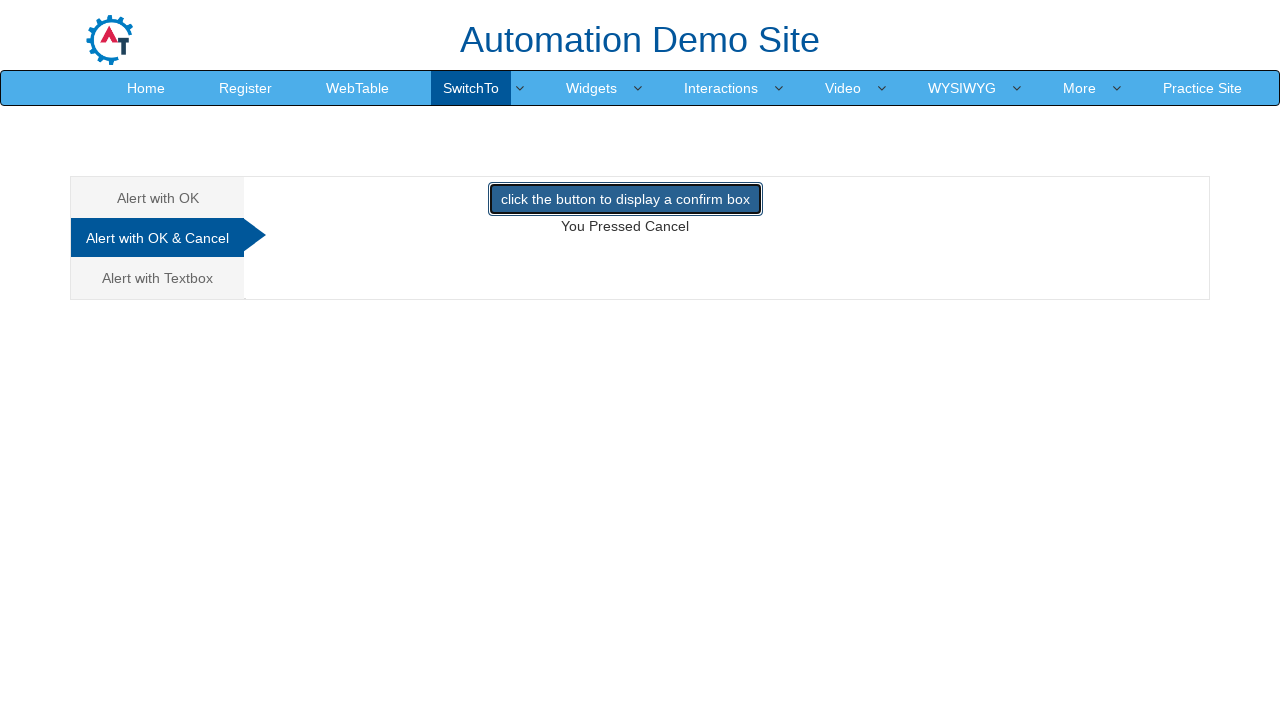

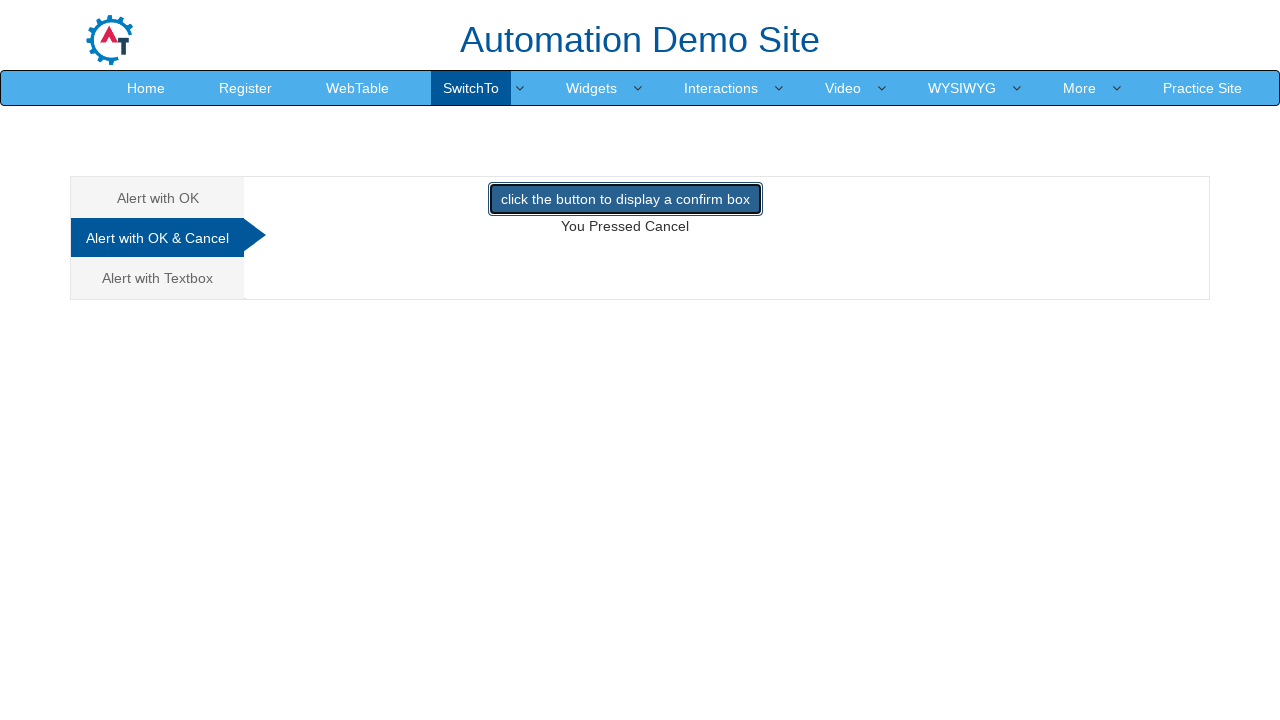